Navigates to a test automation practice page and verifies that a table with rows and columns is present

Starting URL: https://testautomationpractice.blogspot.com/

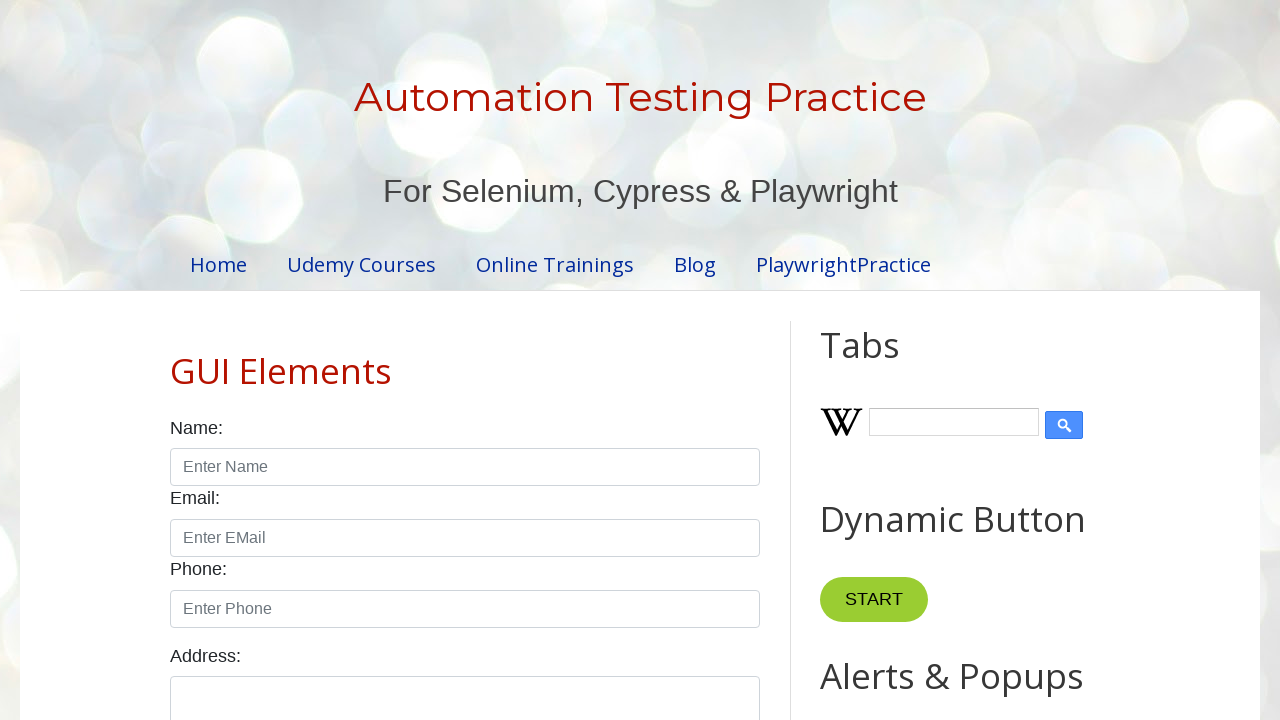

Navigated to test automation practice page
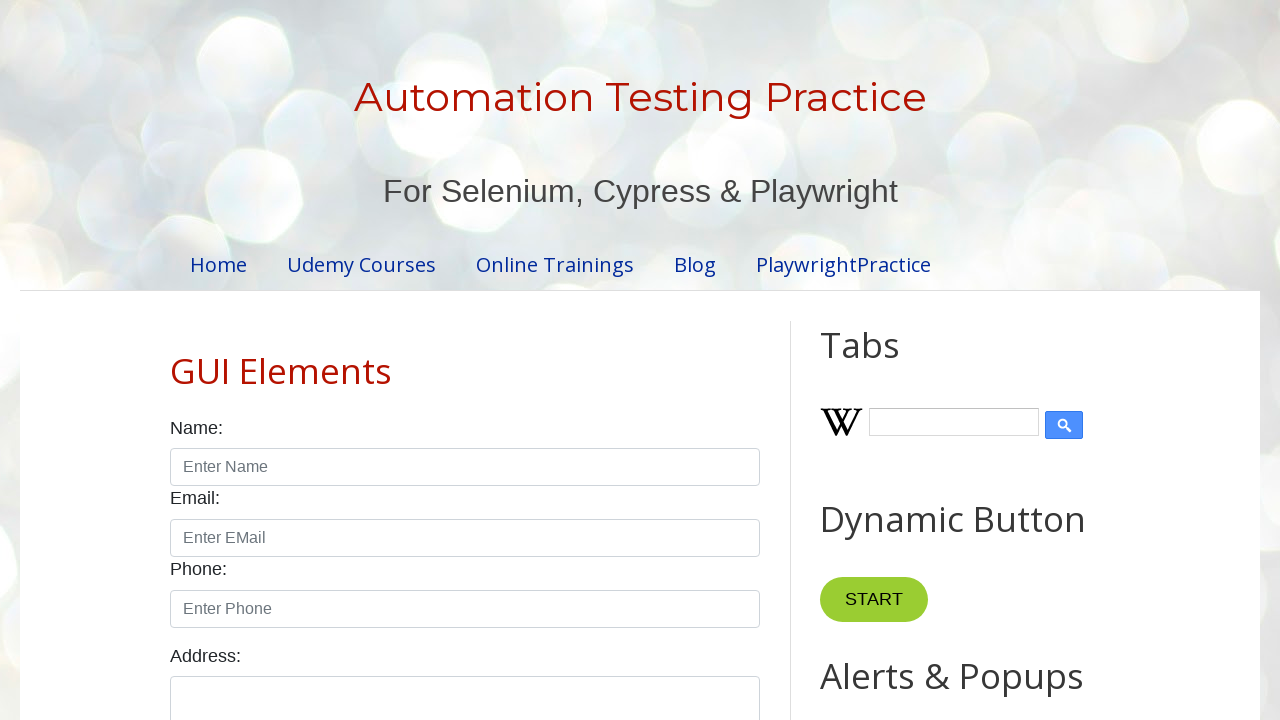

Table with name 'BookTable' is present
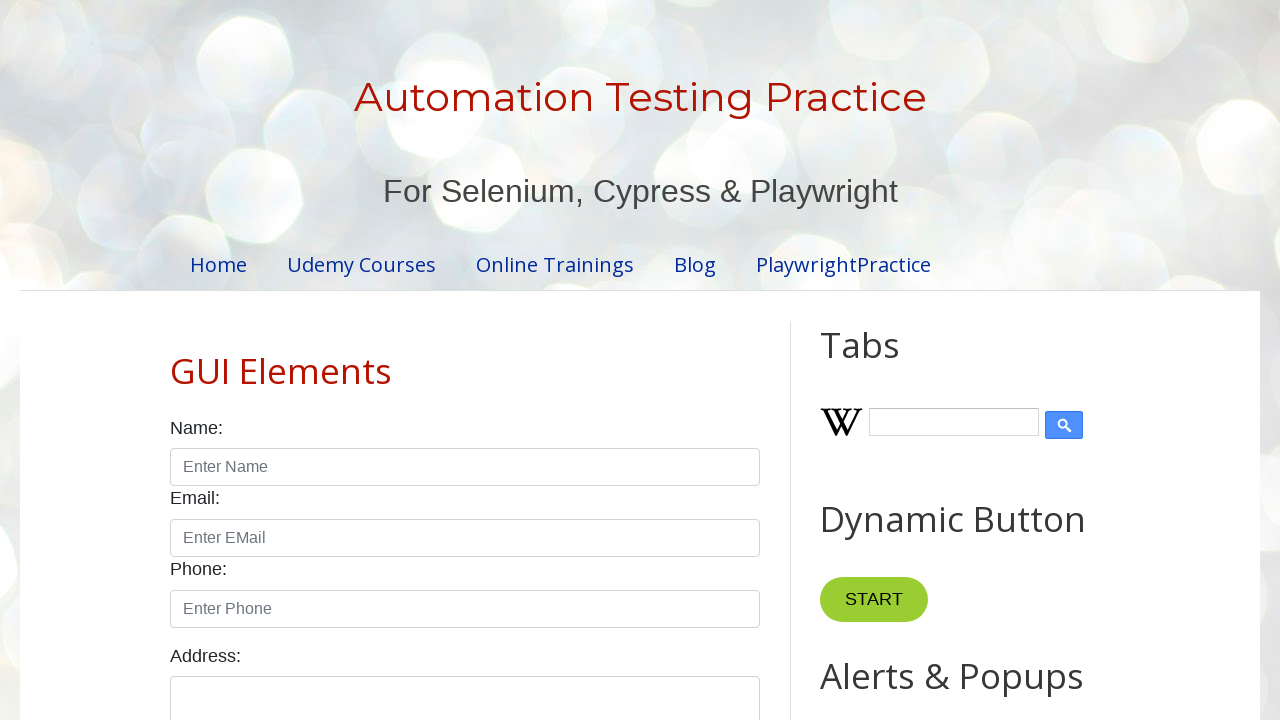

Table rows are present in BookTable
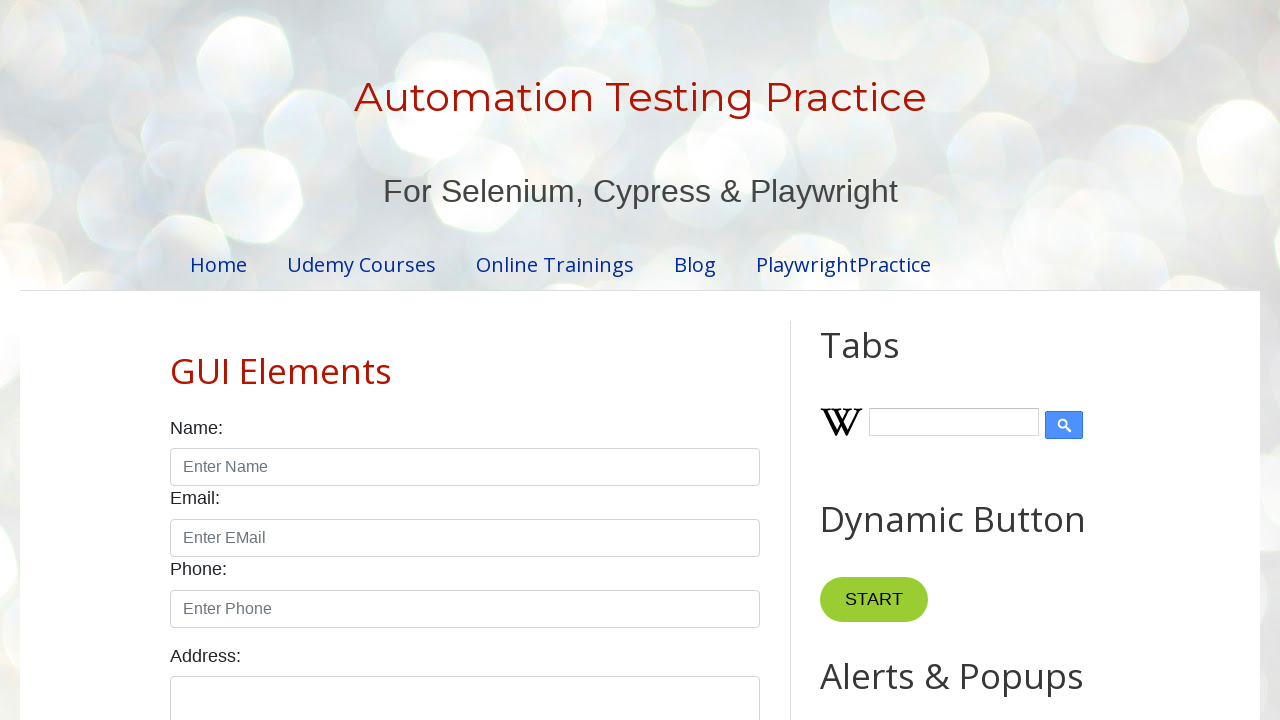

Table header columns are present in BookTable
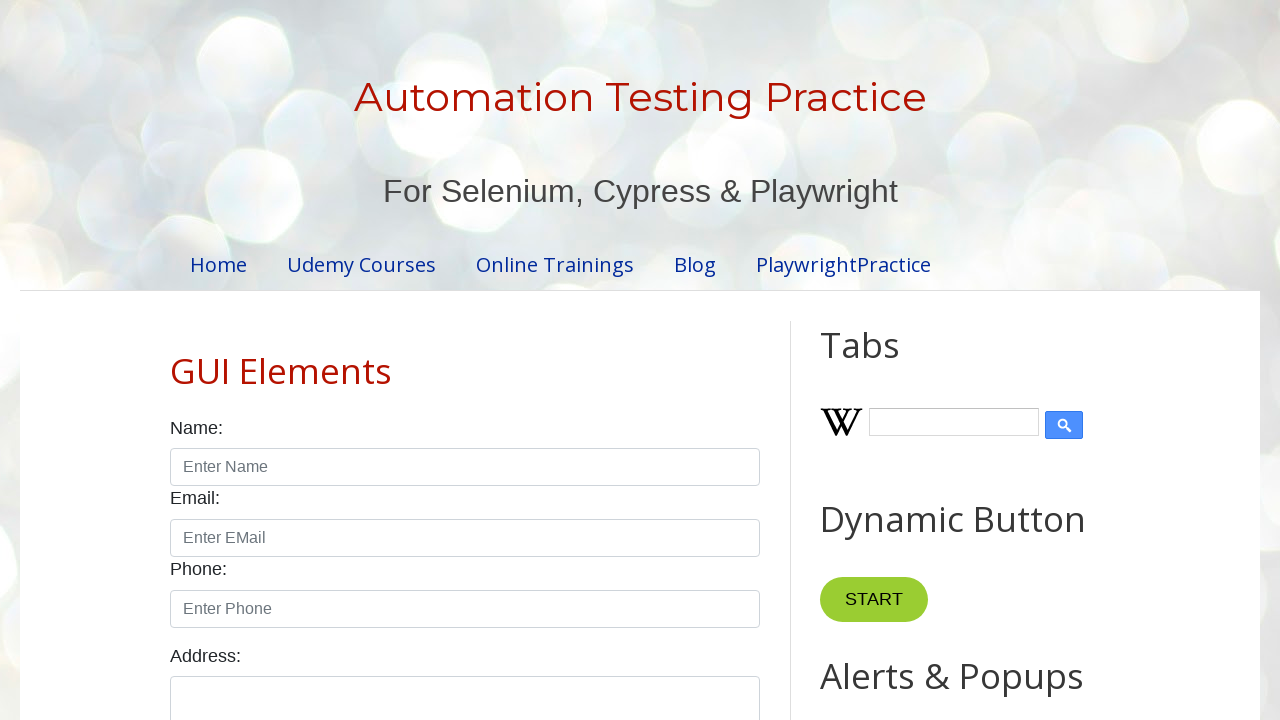

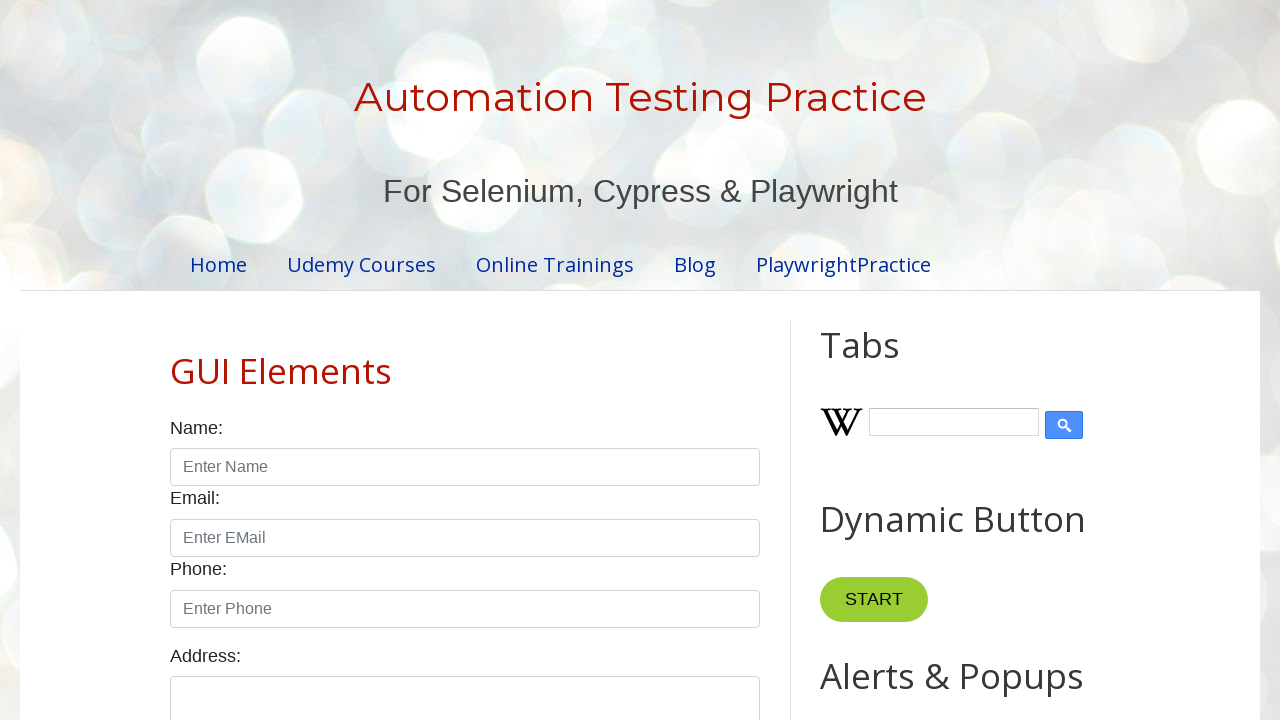